Tests the radio button modals in the comparison chart by clicking each button and verifying modal content appears

Starting URL: https://business.comcast.com/learn/phone/pri-trunks/?disablescripts=true

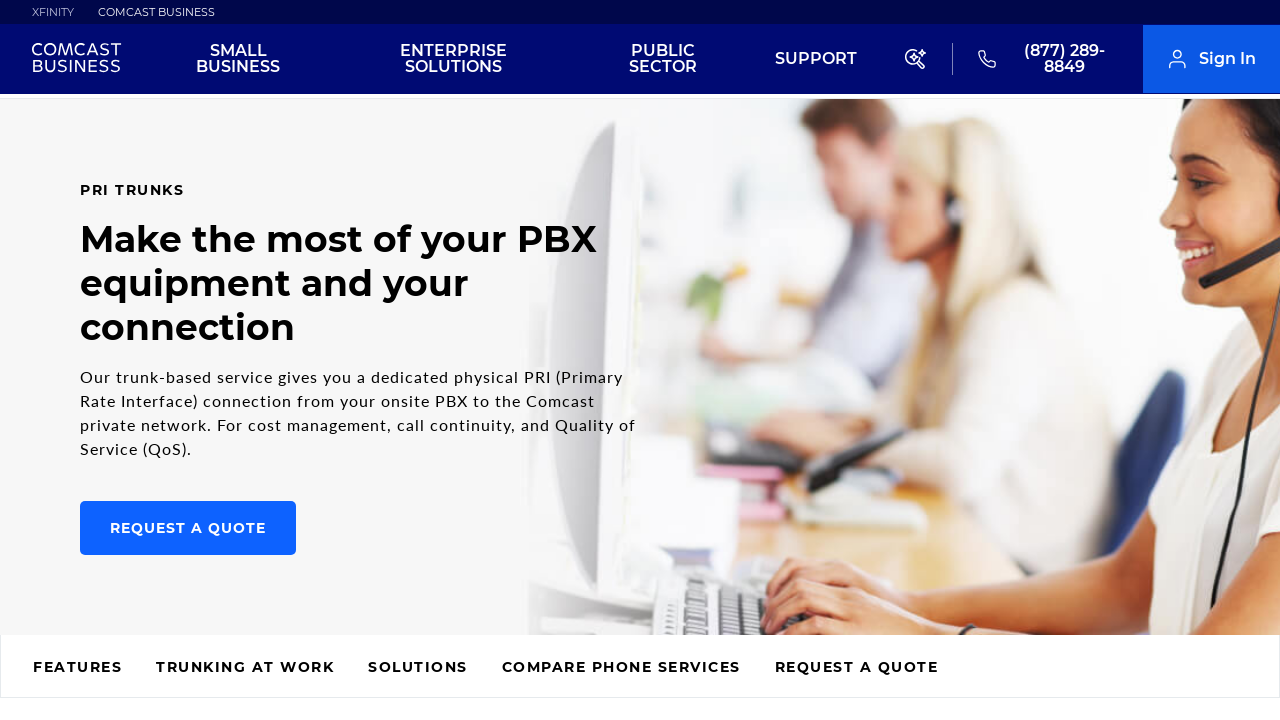

Clicked capacity radio button in comparison chart at (251, 361) on xpath=//*[@id="cb-table-scroll"]/div/table/tbody/tr[1]/th/button
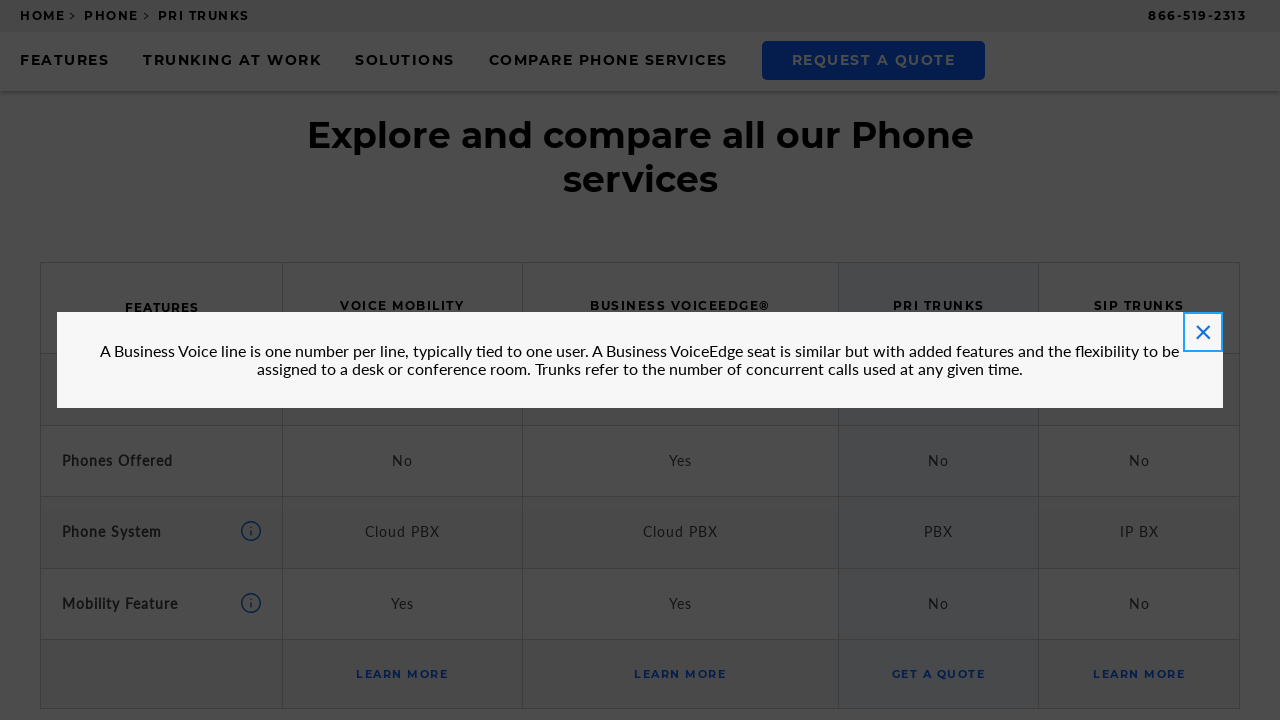

Capacity modal appeared and is visible
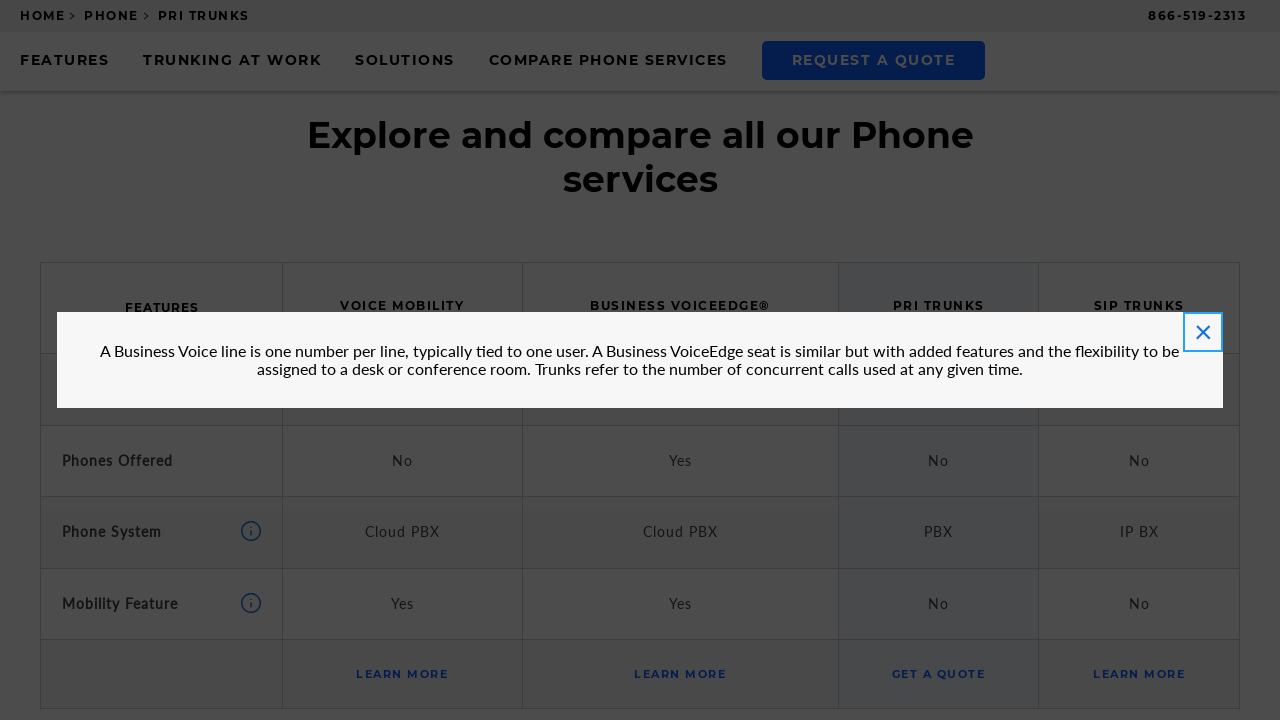

Closed capacity modal by clicking close button at (1203, 332) on xpath=//*[@id="modal-standard"]/div[2]/button
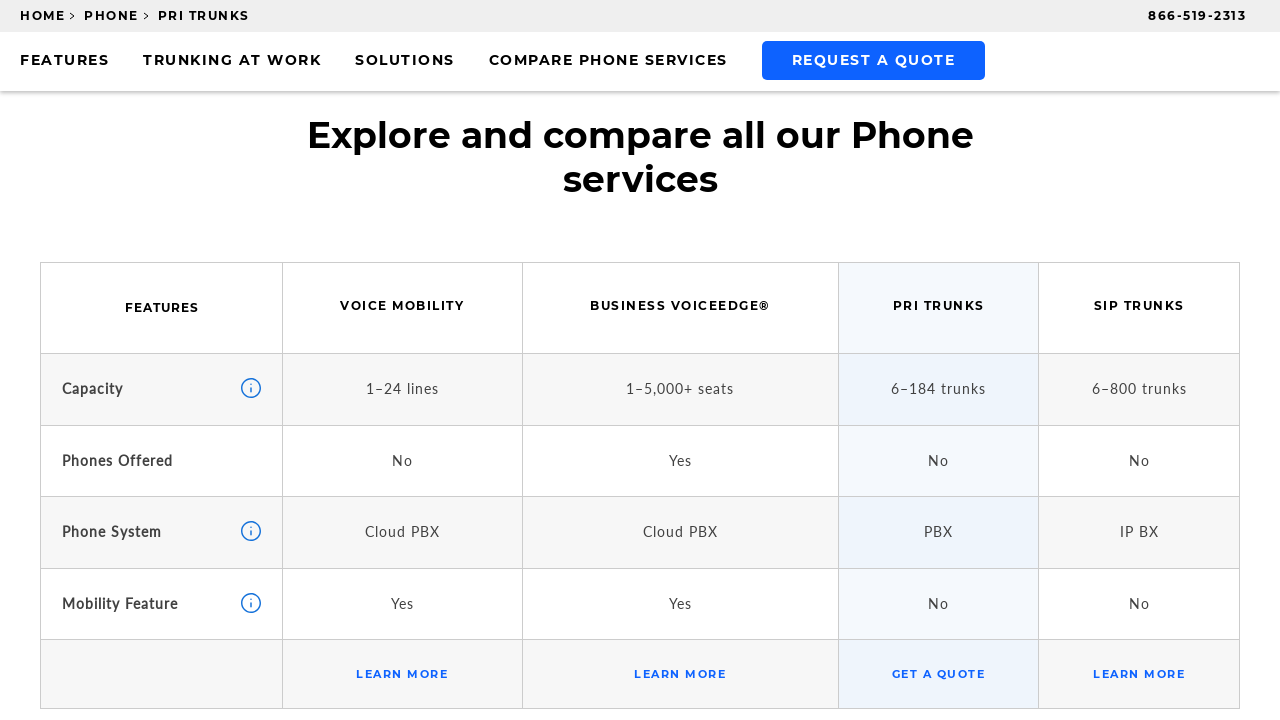

Clicked phone system radio button in comparison chart at (251, 531) on xpath=//*[@id="cb-table-scroll"]/div/table/tbody/tr[3]/th/button
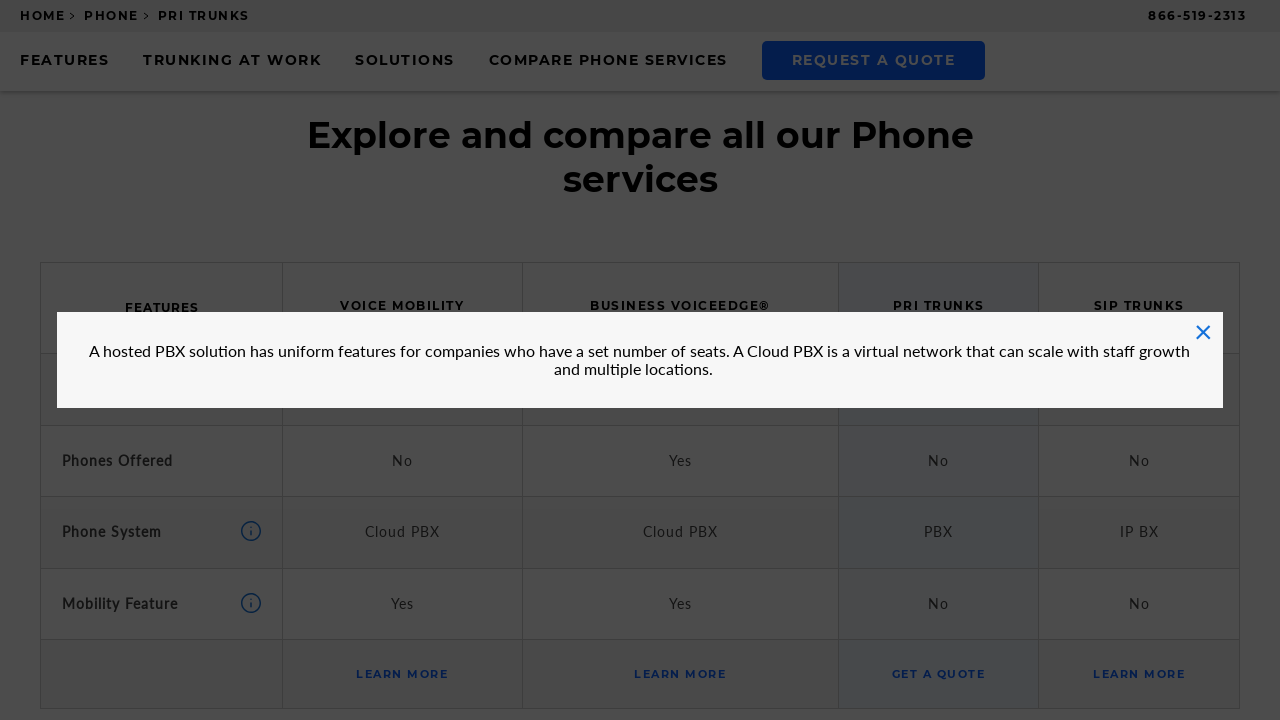

Phone system modal appeared and is visible
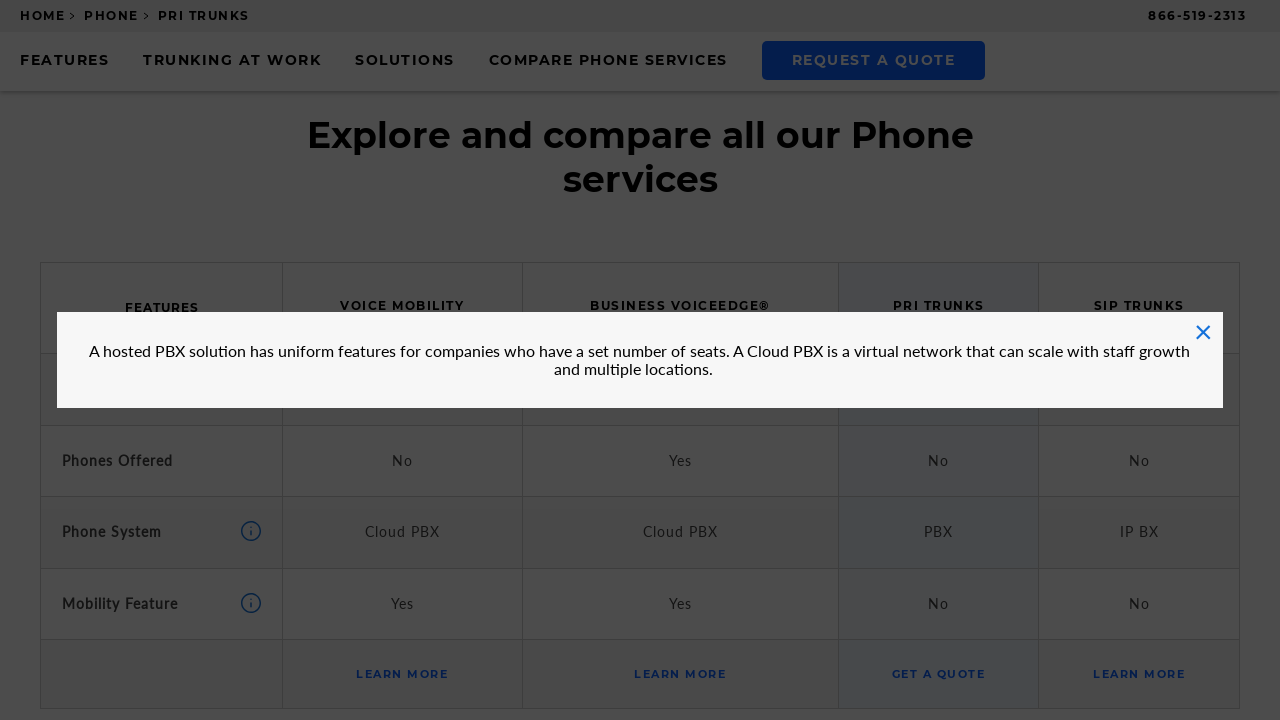

Closed phone system modal by clicking close button at (1203, 332) on xpath=//*[@id="modal-standard"]/div[2]/button
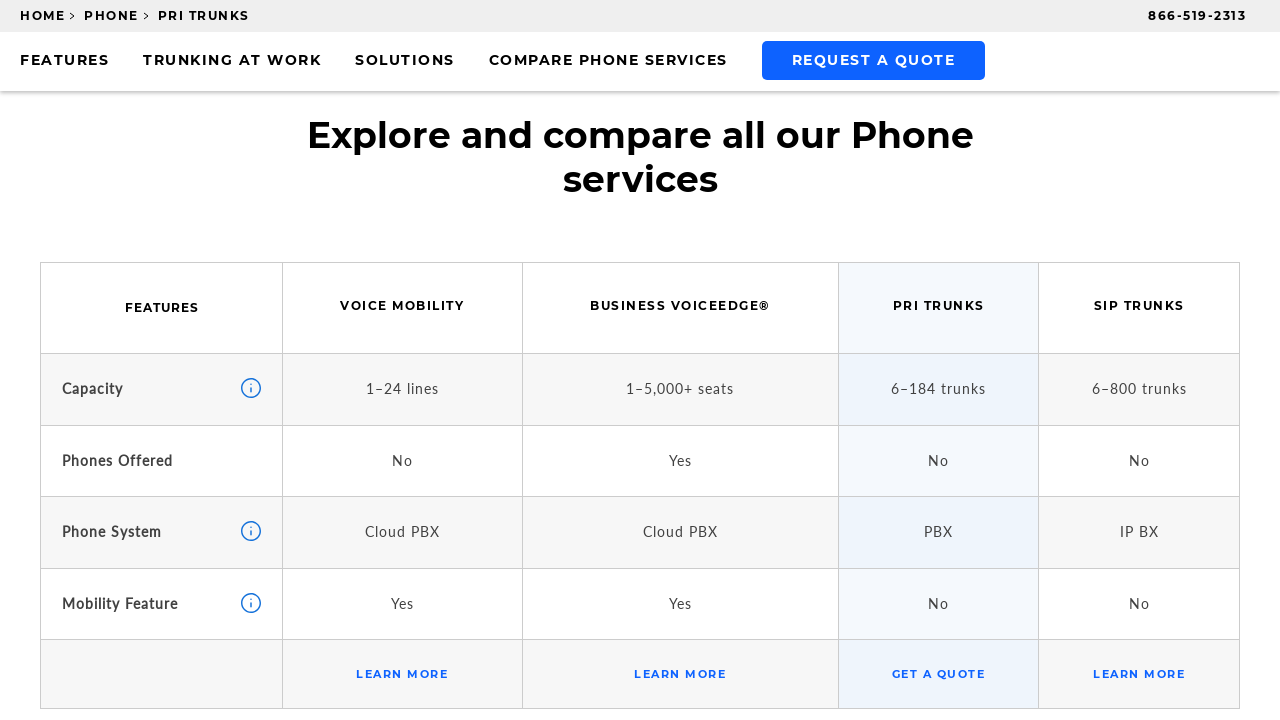

Clicked mobility feature radio button in comparison chart at (251, 603) on xpath=//*[@id="cb-table-scroll"]/div/table/tbody/tr[4]/th/button
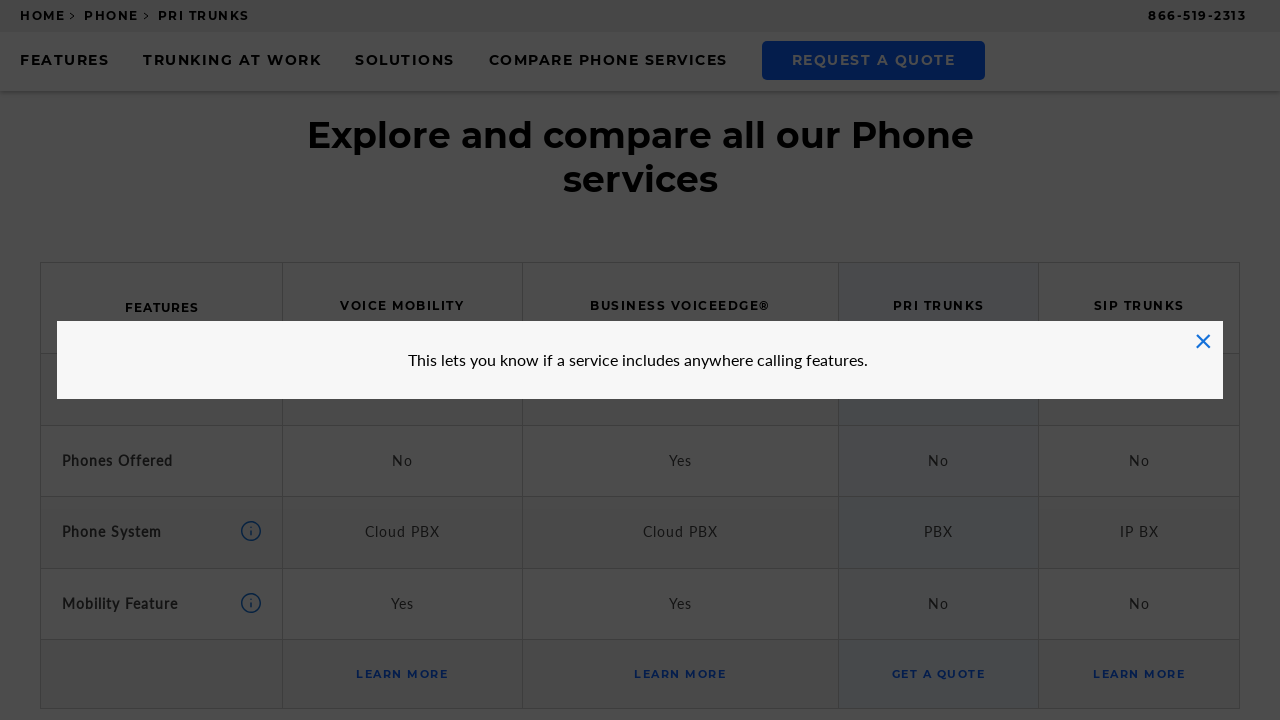

Mobility feature modal appeared and is visible
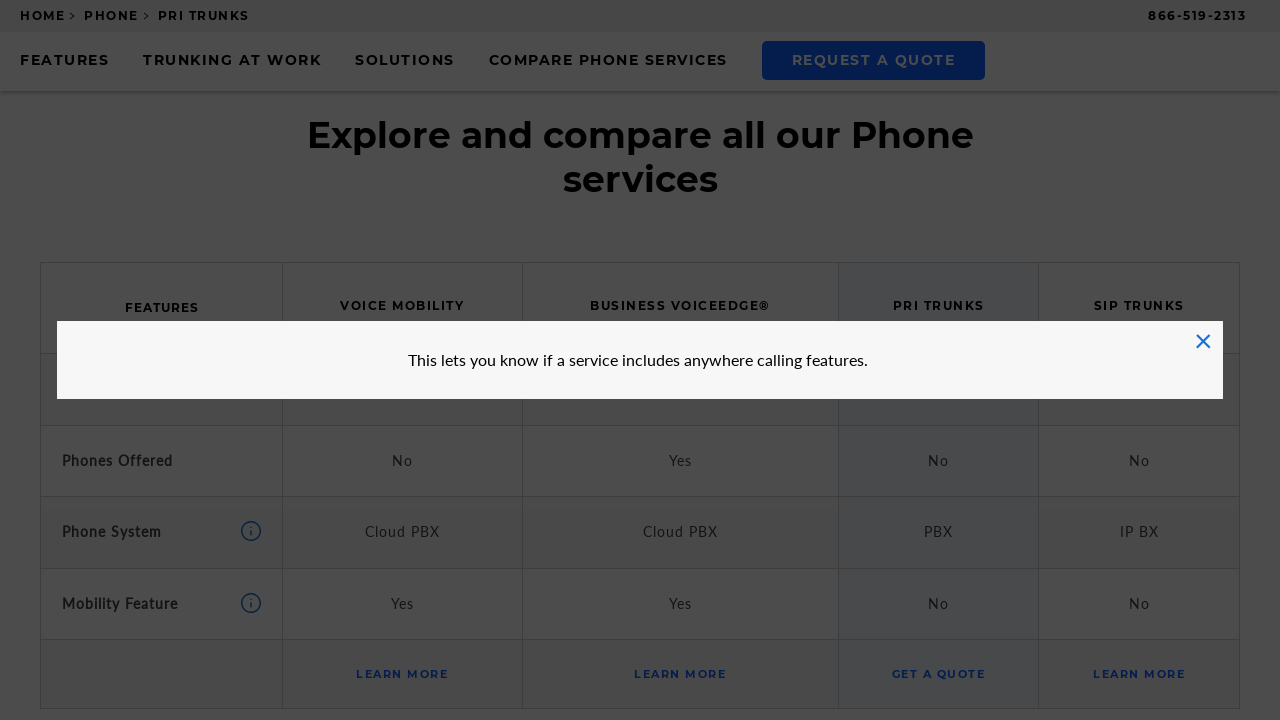

Closed mobility feature modal by clicking close button at (1203, 341) on xpath=//*[@id="modal-standard"]/div[2]/button
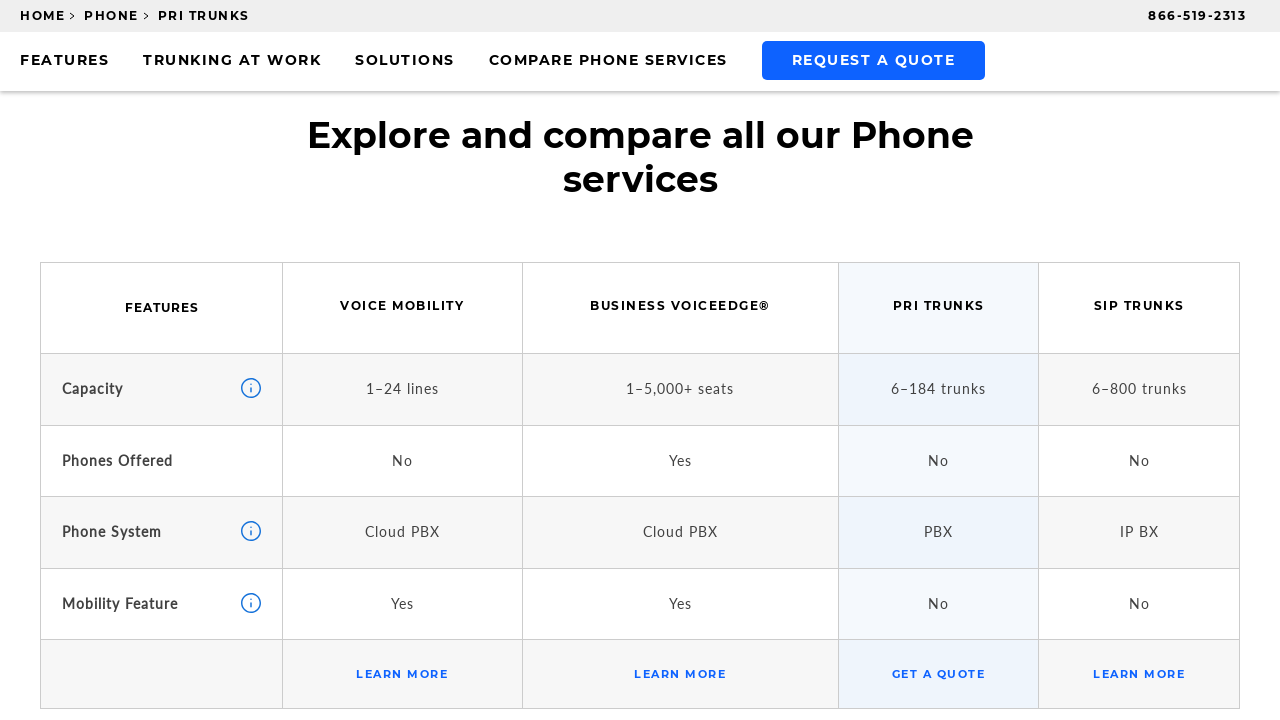

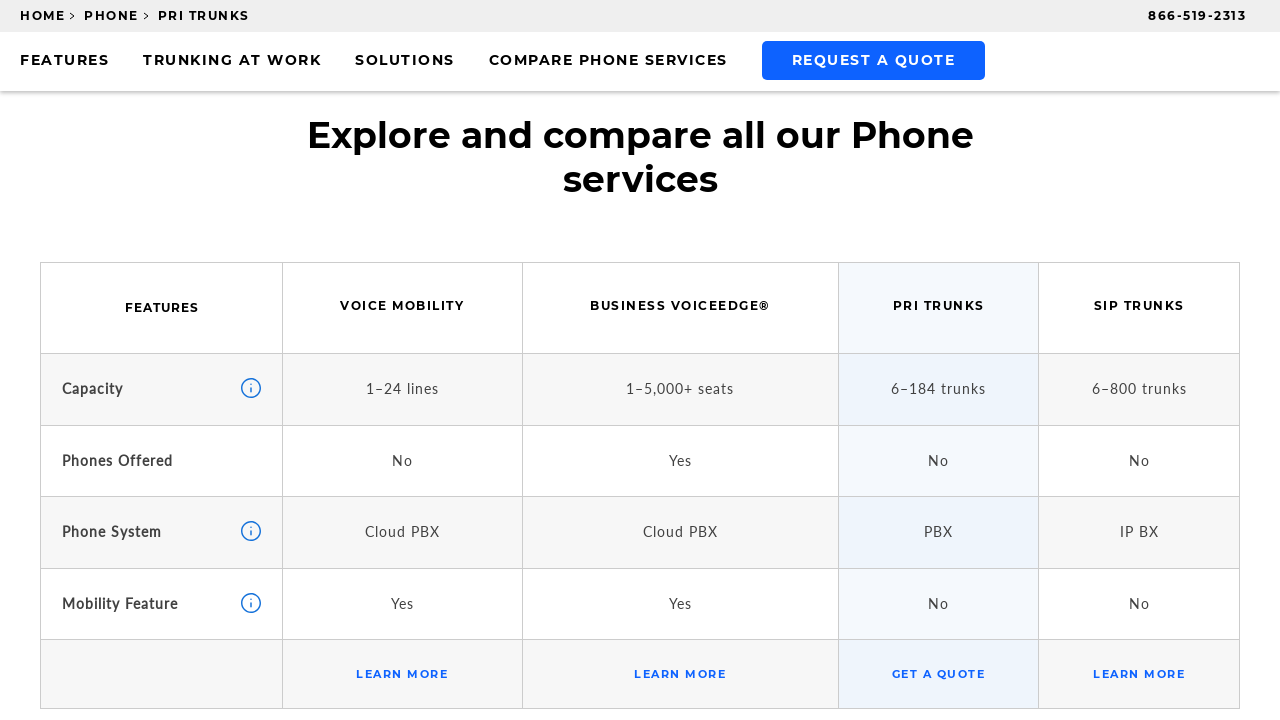